Tests JavaScript alert handling by clicking a button that triggers an alert, then accepting the alert dialog

Starting URL: http://demo.automationtesting.in/Alerts.html

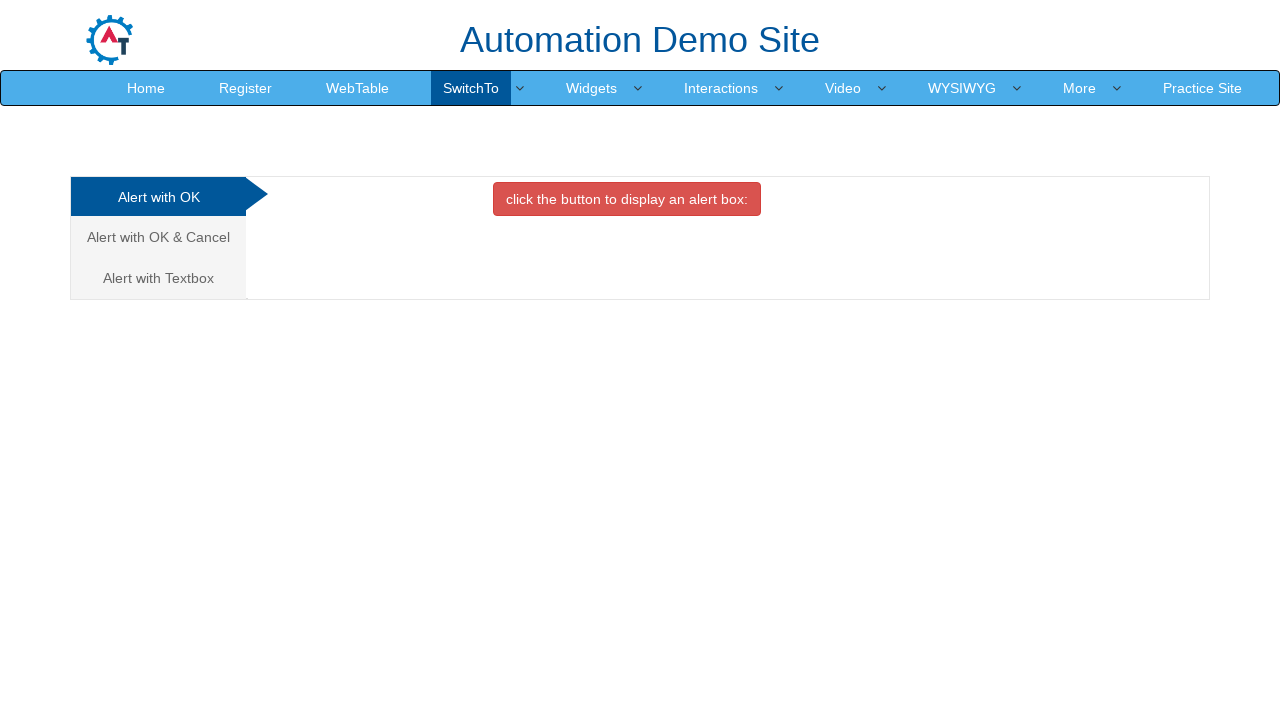

Set up dialog handler to accept alerts
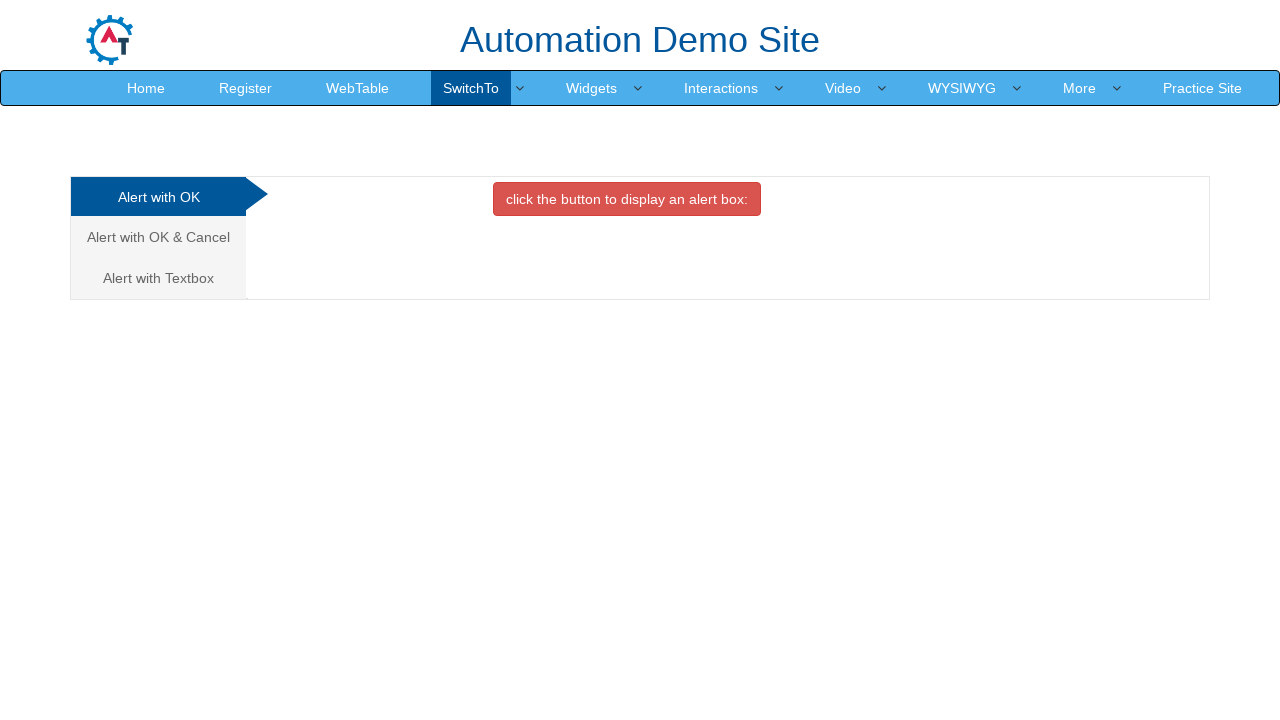

Clicked button to trigger JavaScript alert at (627, 199) on xpath=//*[@id='OKTab']/button
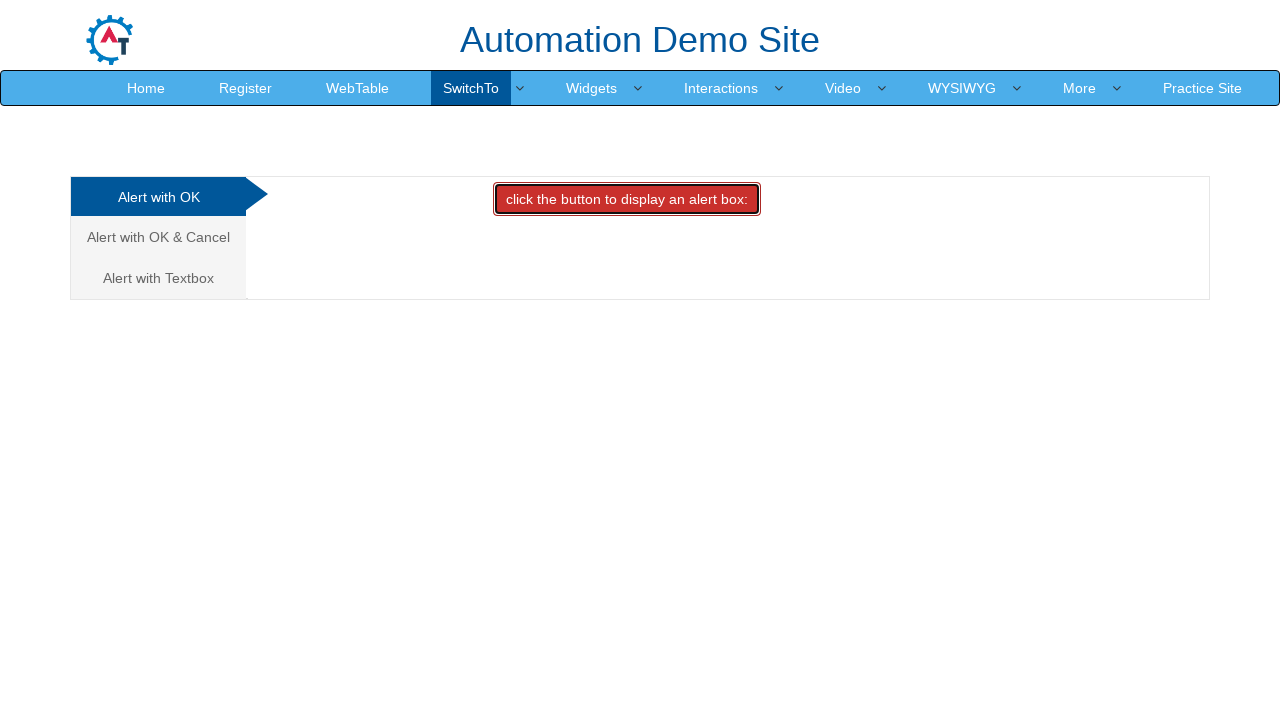

Waited for alert dialog to be handled
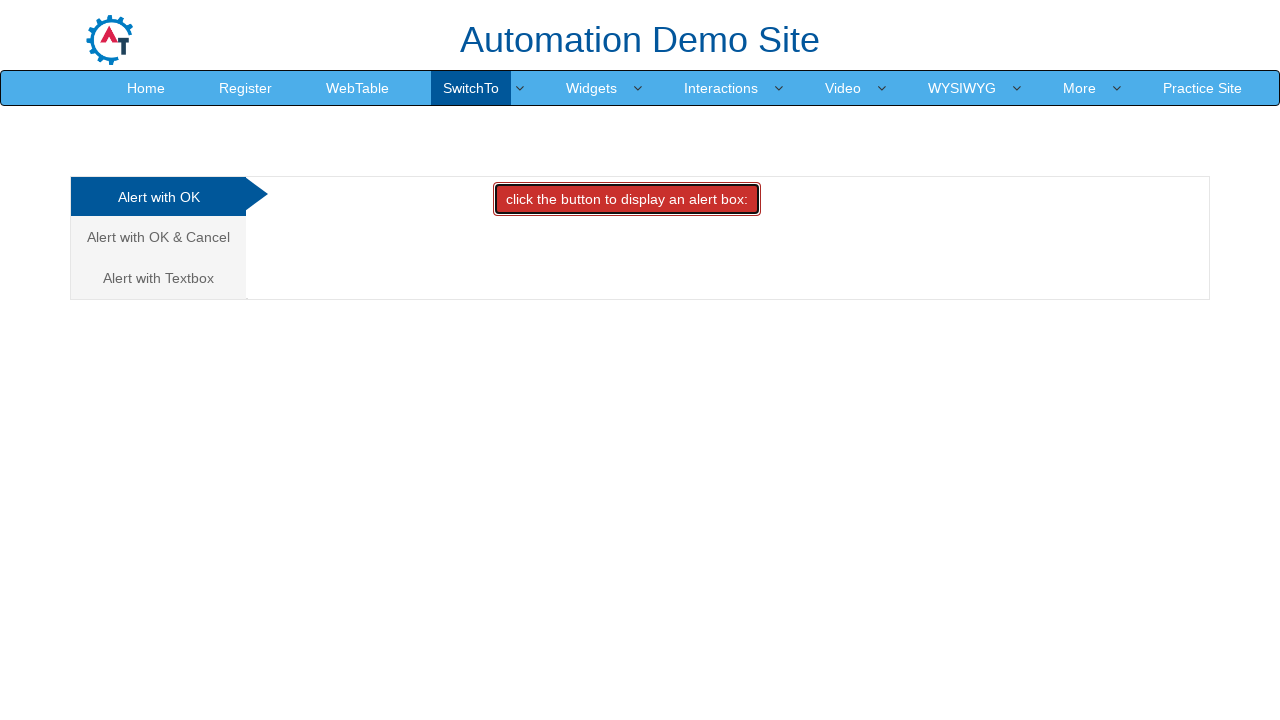

Alert text captured: I am an alert box!
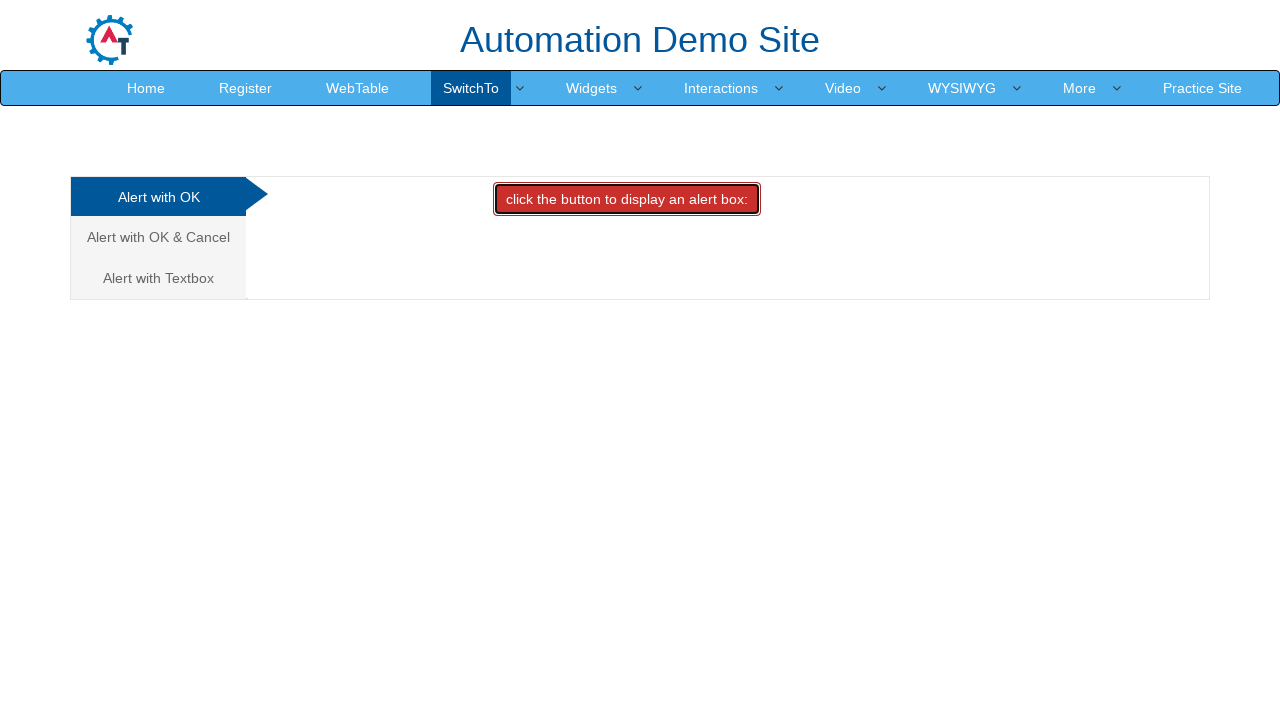

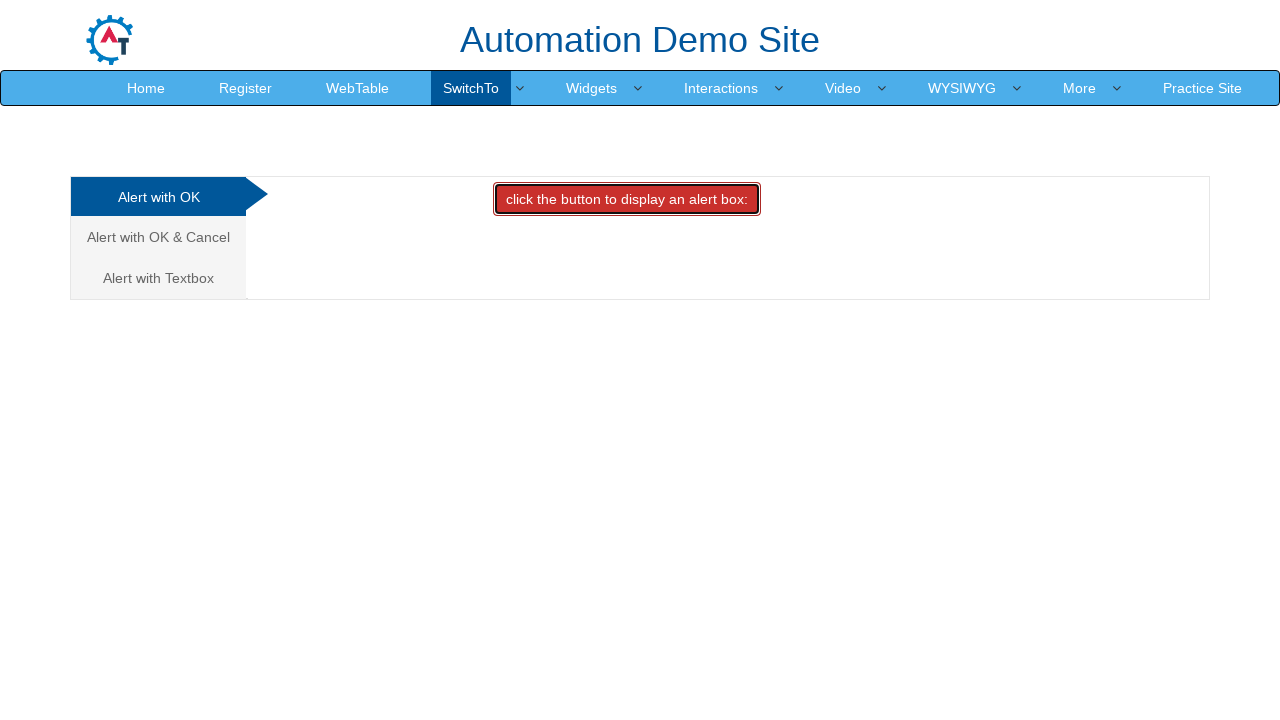